Tests web table sorting functionality by clicking on a column header to sort, then navigates through pagination to find a specific item (Rice) in the table.

Starting URL: https://rahulshettyacademy.com/seleniumPractise/#/offers

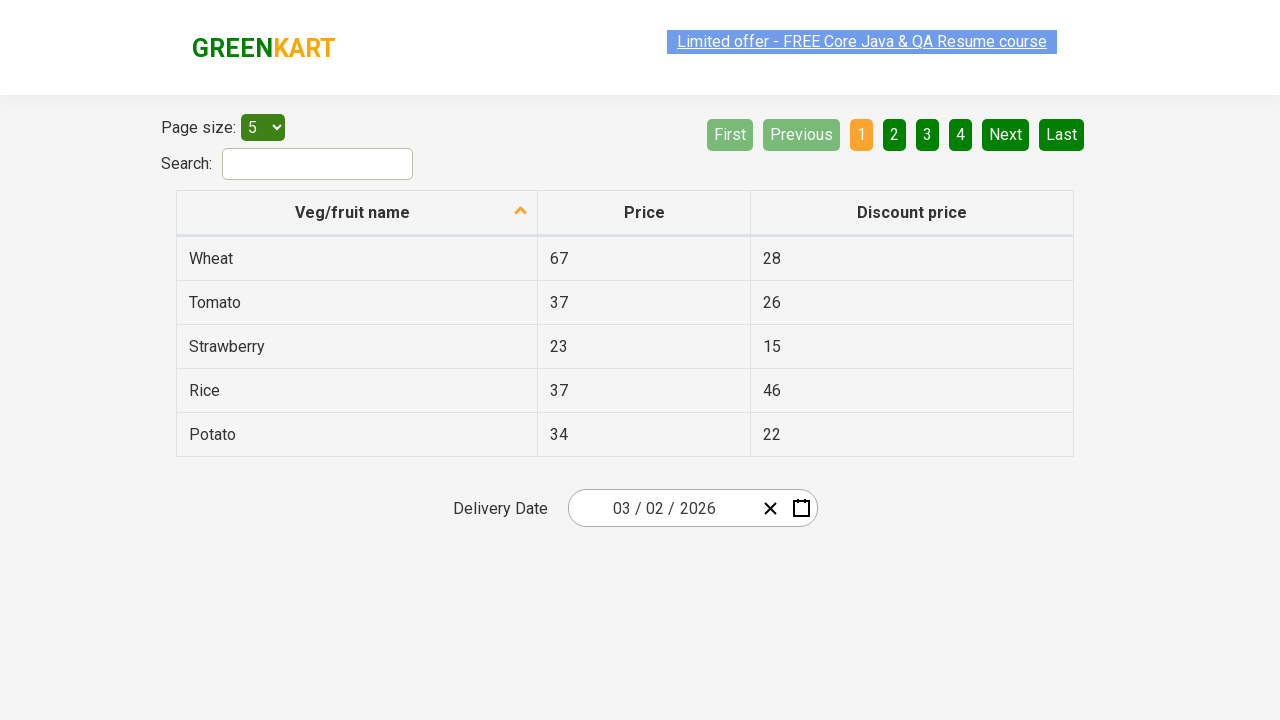

Clicked first column header to sort table at (357, 213) on xpath=//tr/th[1]
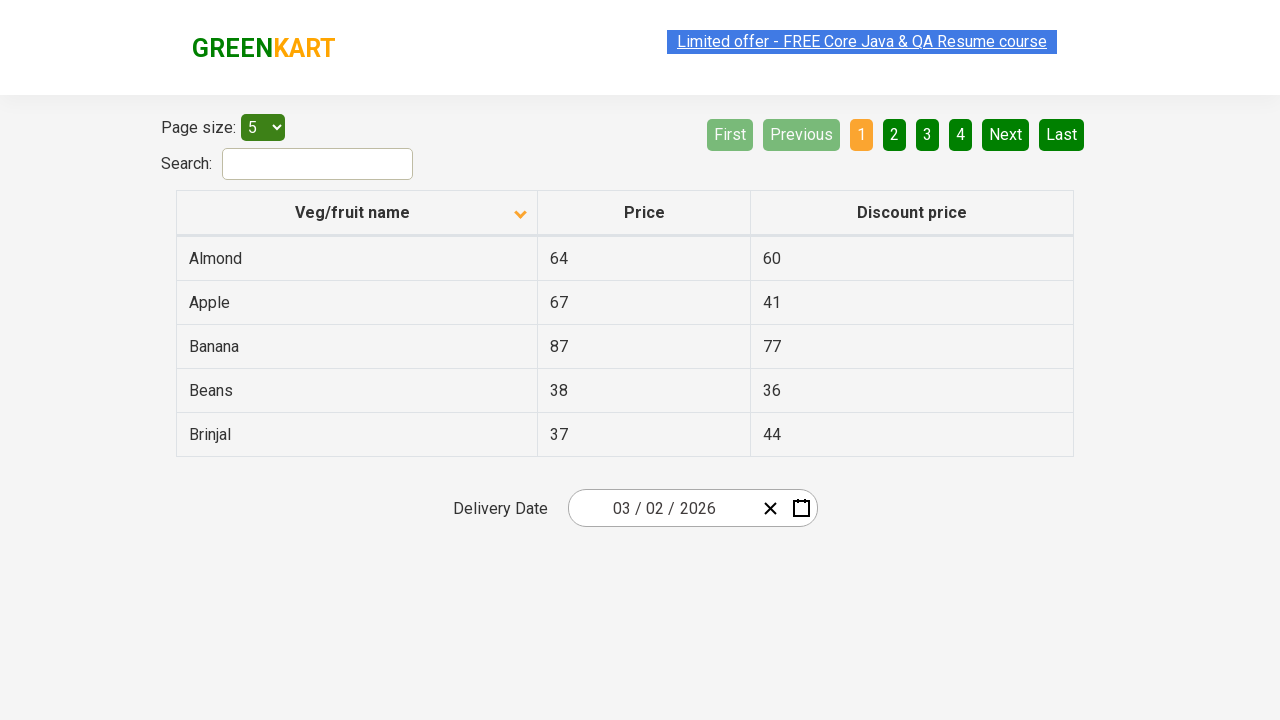

Table updated after sorting
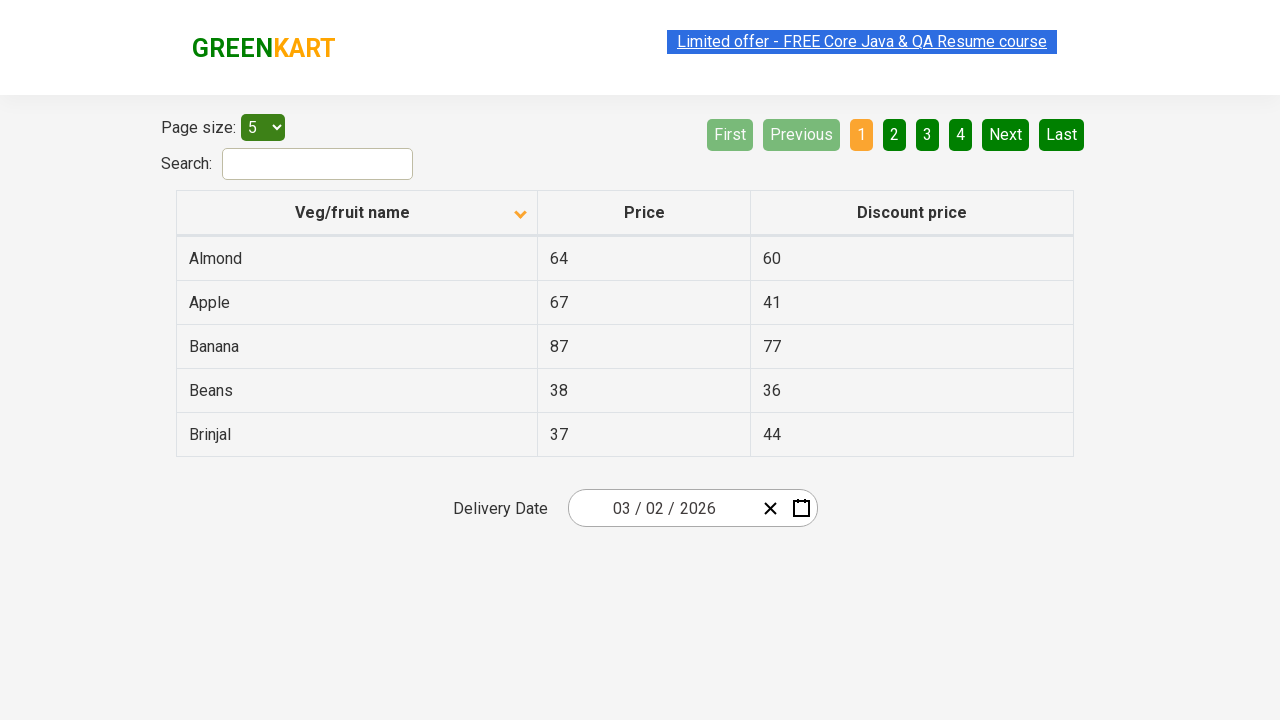

Captured all items from first column
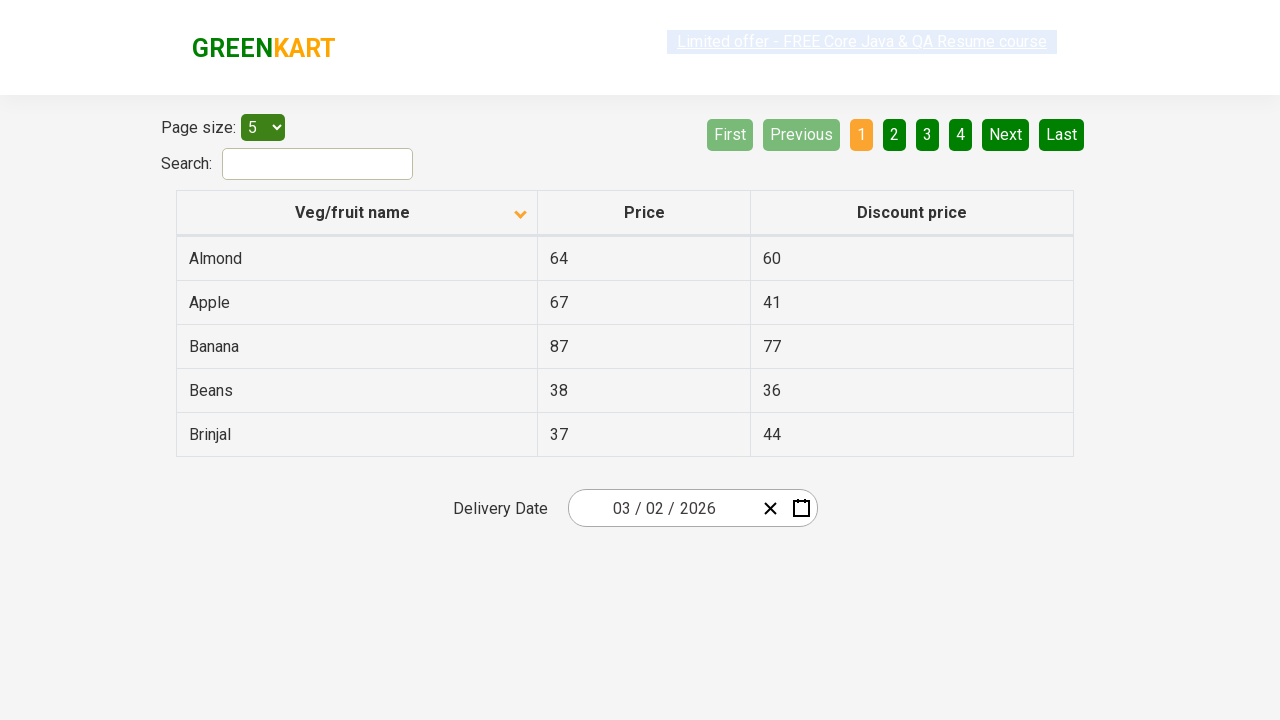

Created sorted copy of elements for comparison
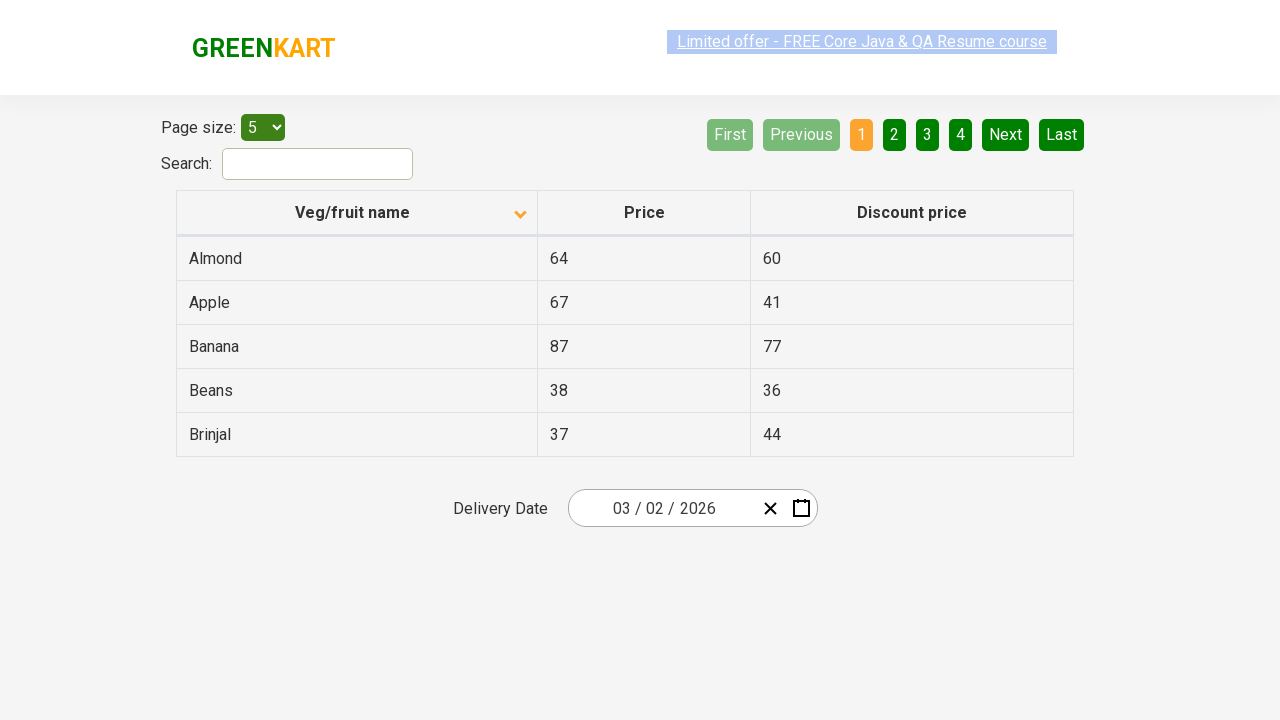

Verified table is sorted correctly
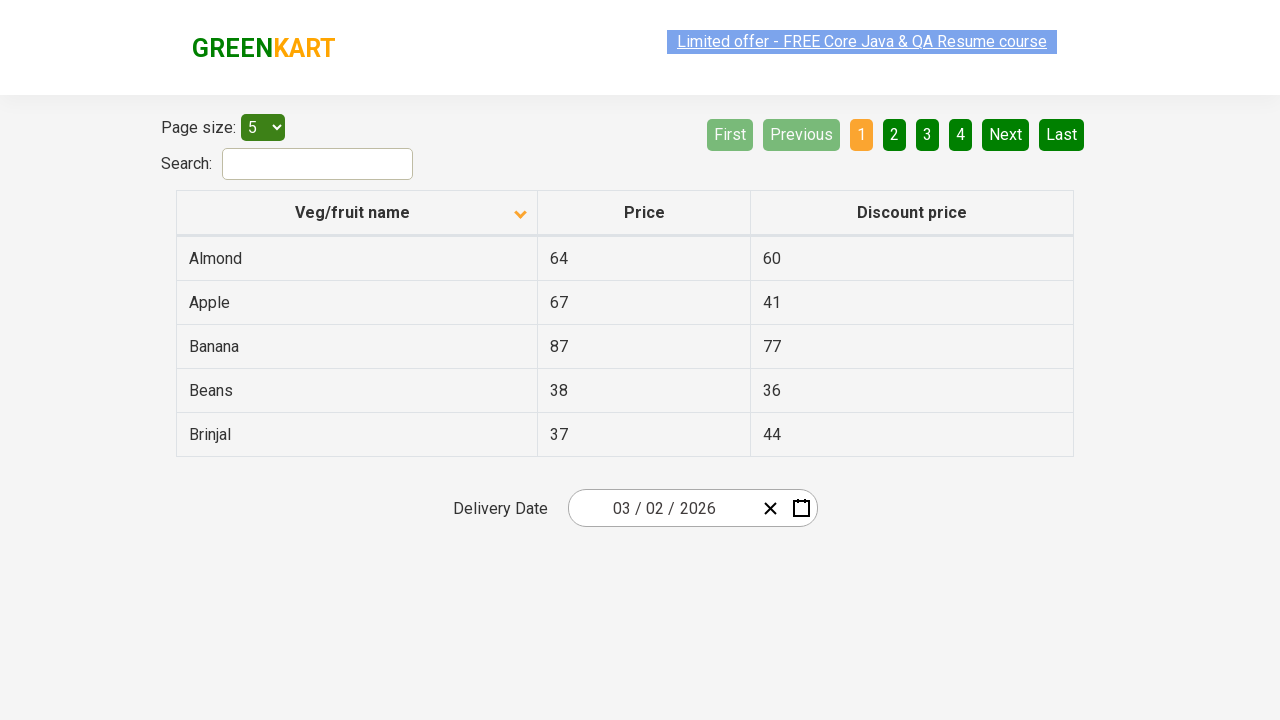

Retrieved items from page 1
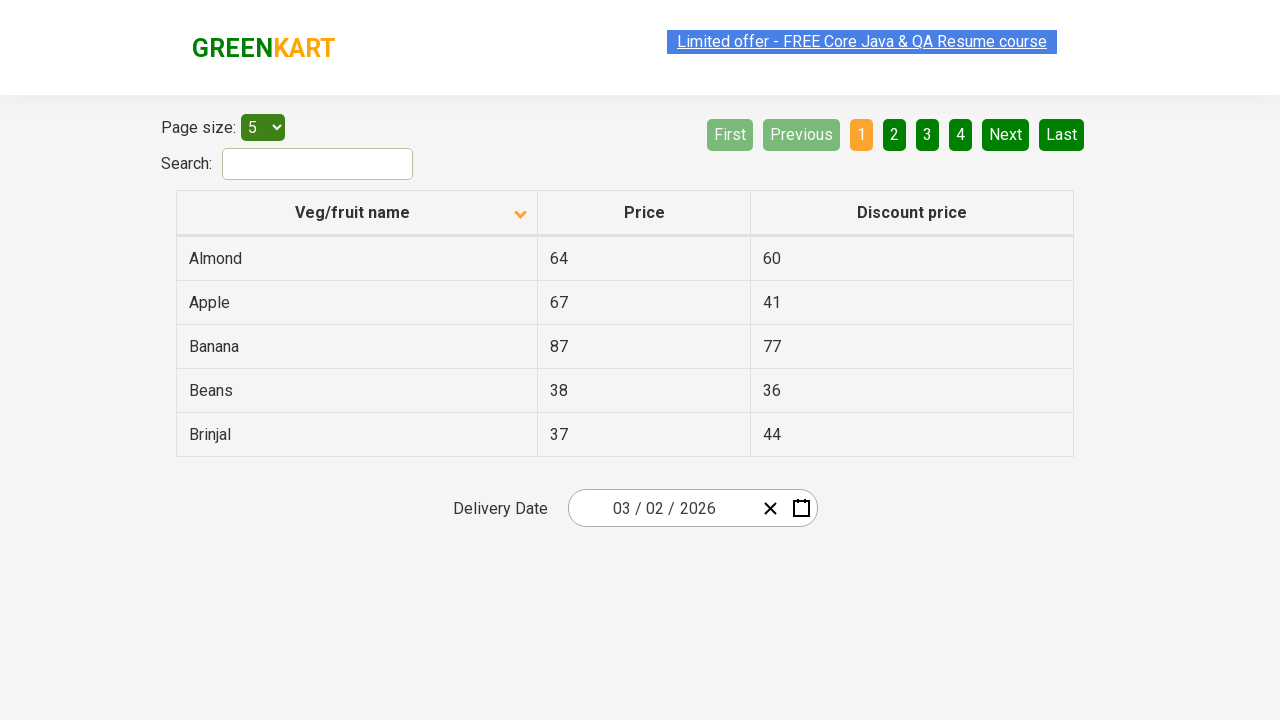

Clicked Next button to navigate to next page at (1006, 134) on a[aria-label='Next']
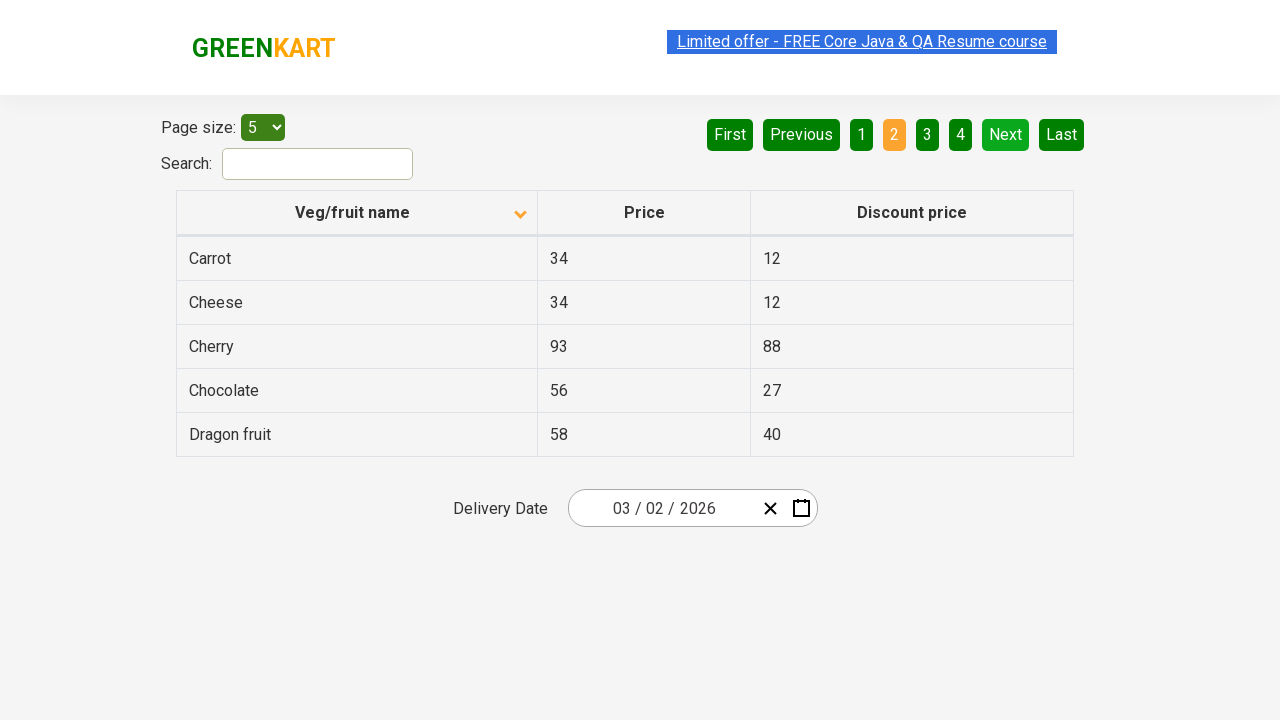

Waited for table to update
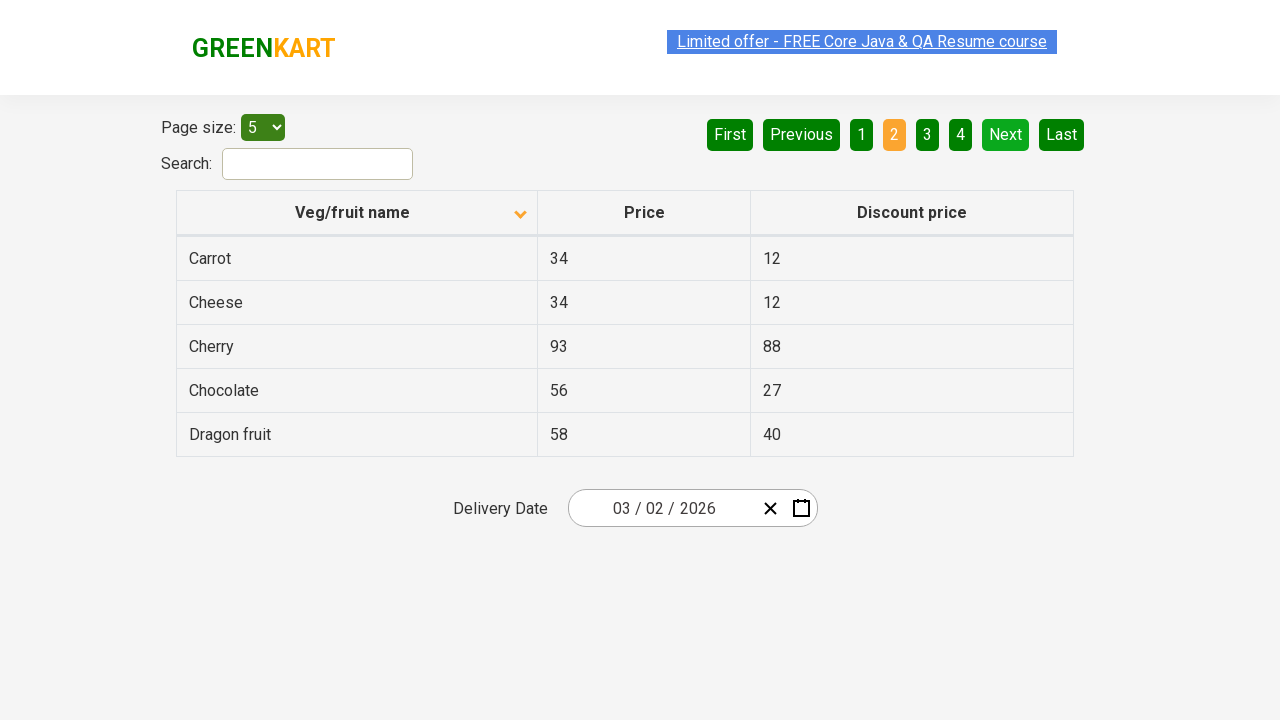

Retrieved items from page 2
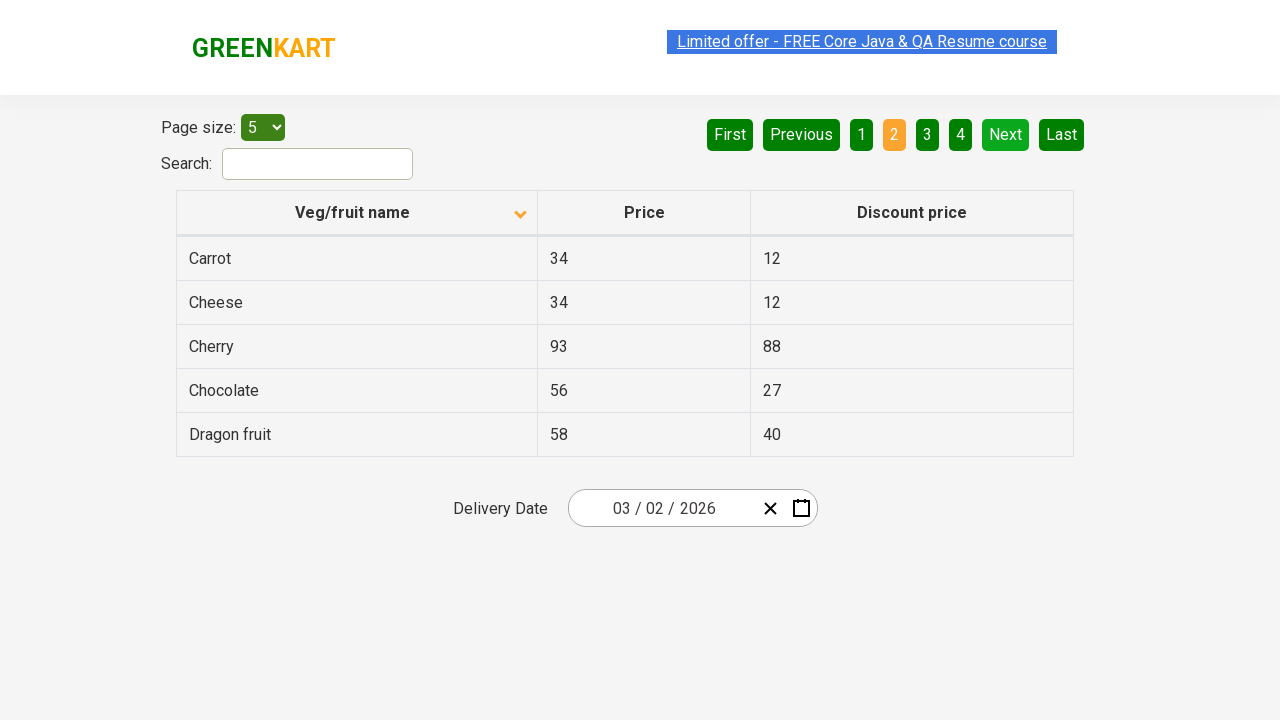

Clicked Next button to navigate to next page at (1006, 134) on a[aria-label='Next']
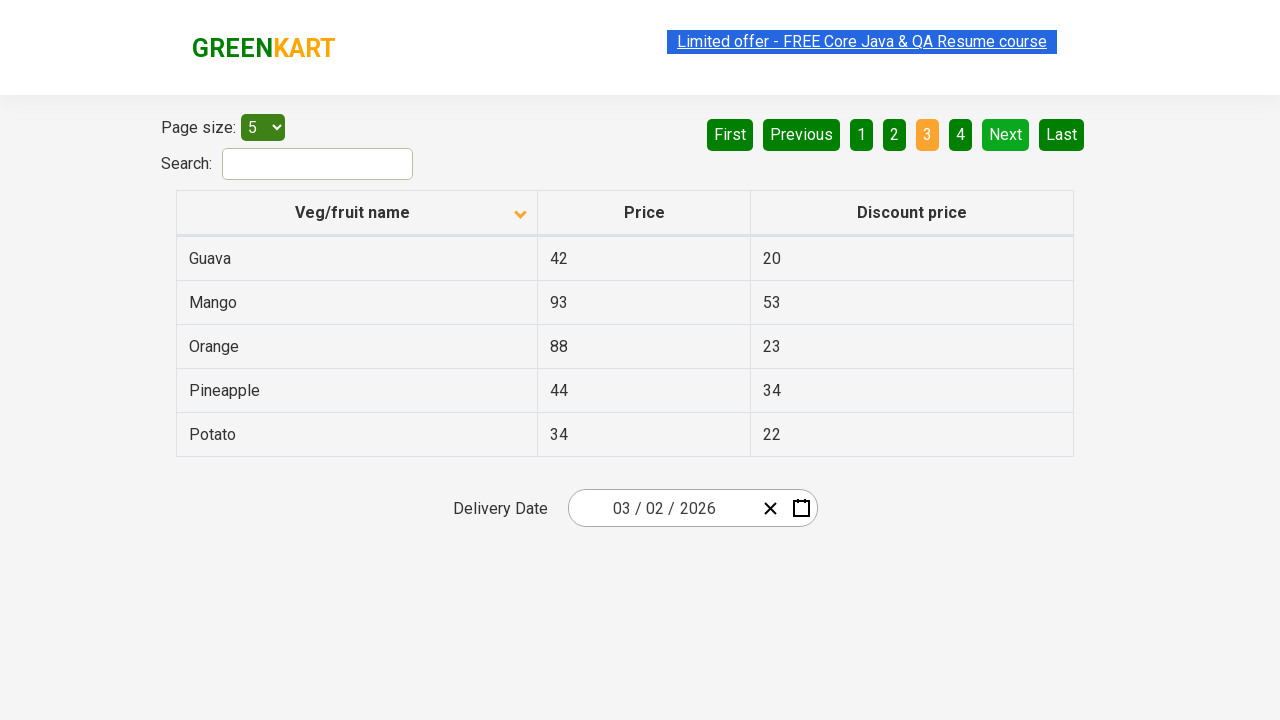

Waited for table to update
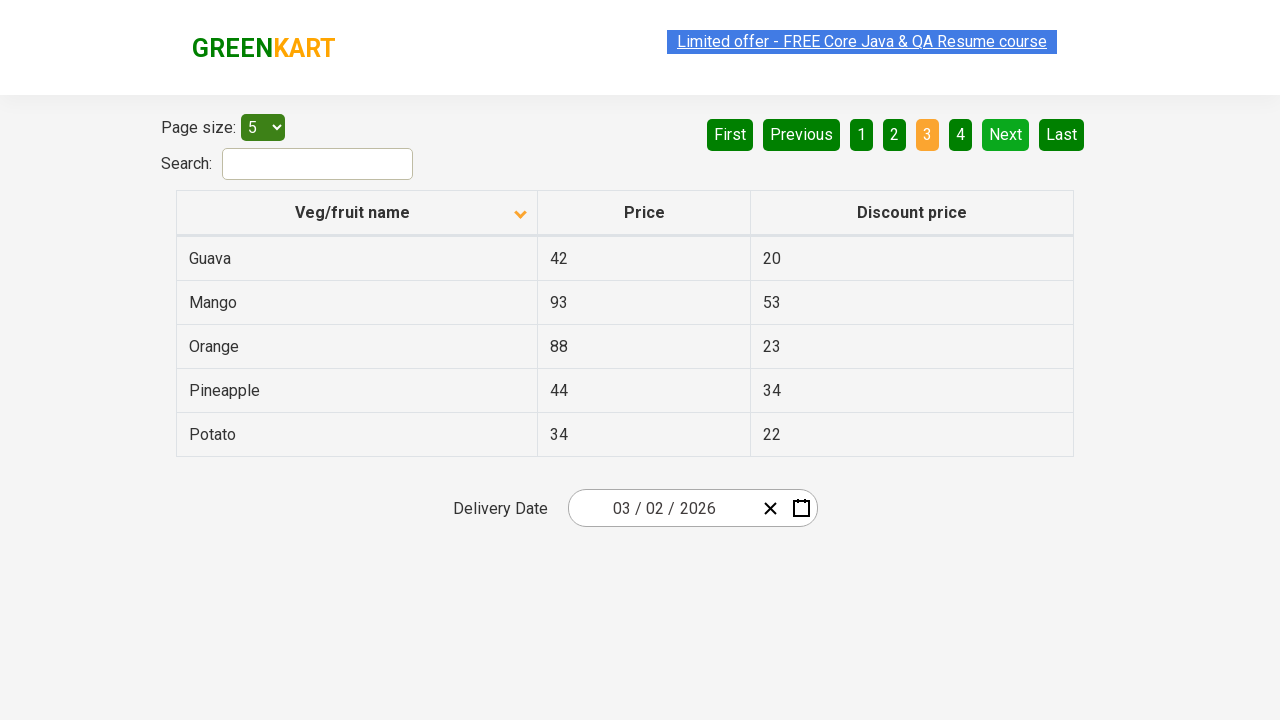

Retrieved items from page 3
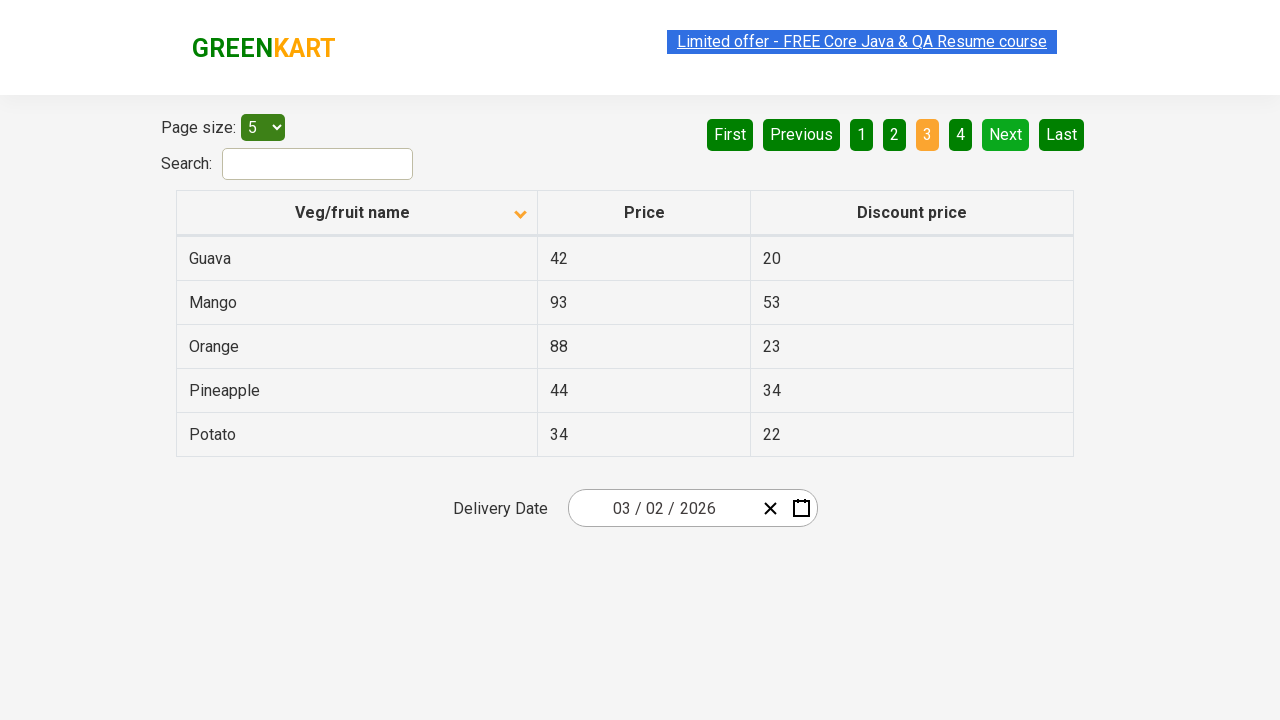

Clicked Next button to navigate to next page at (1006, 134) on a[aria-label='Next']
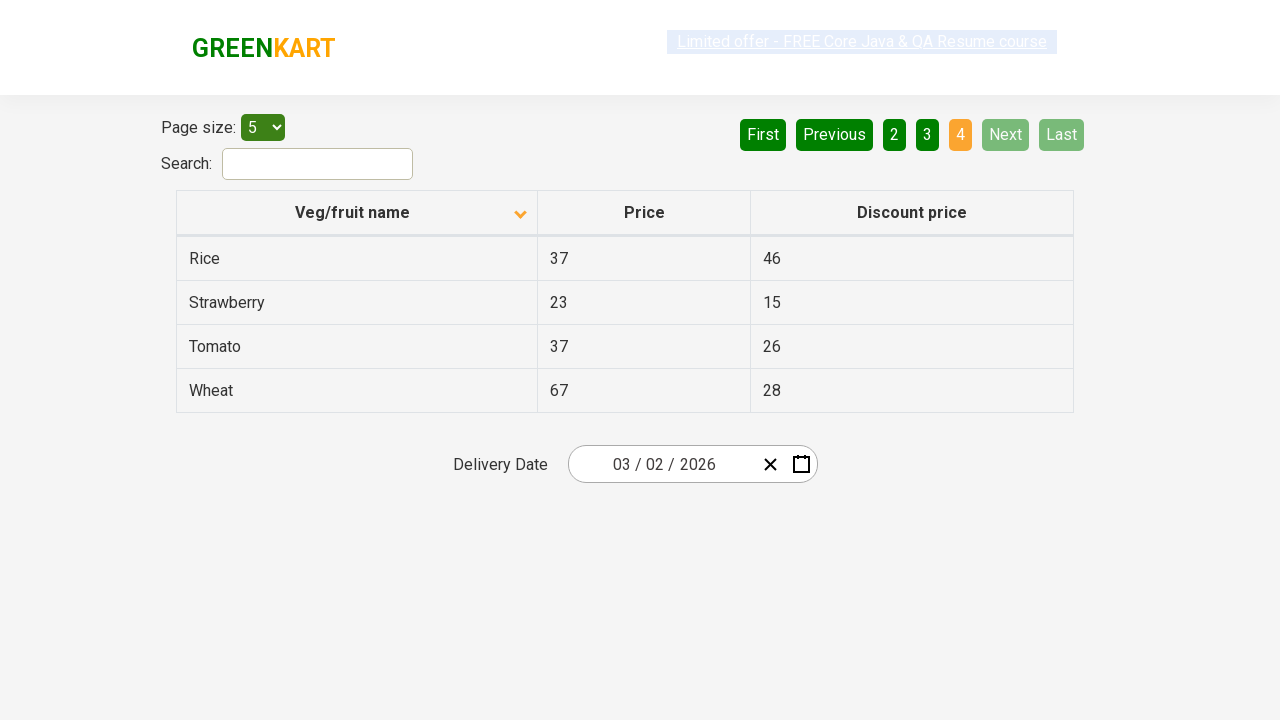

Waited for table to update
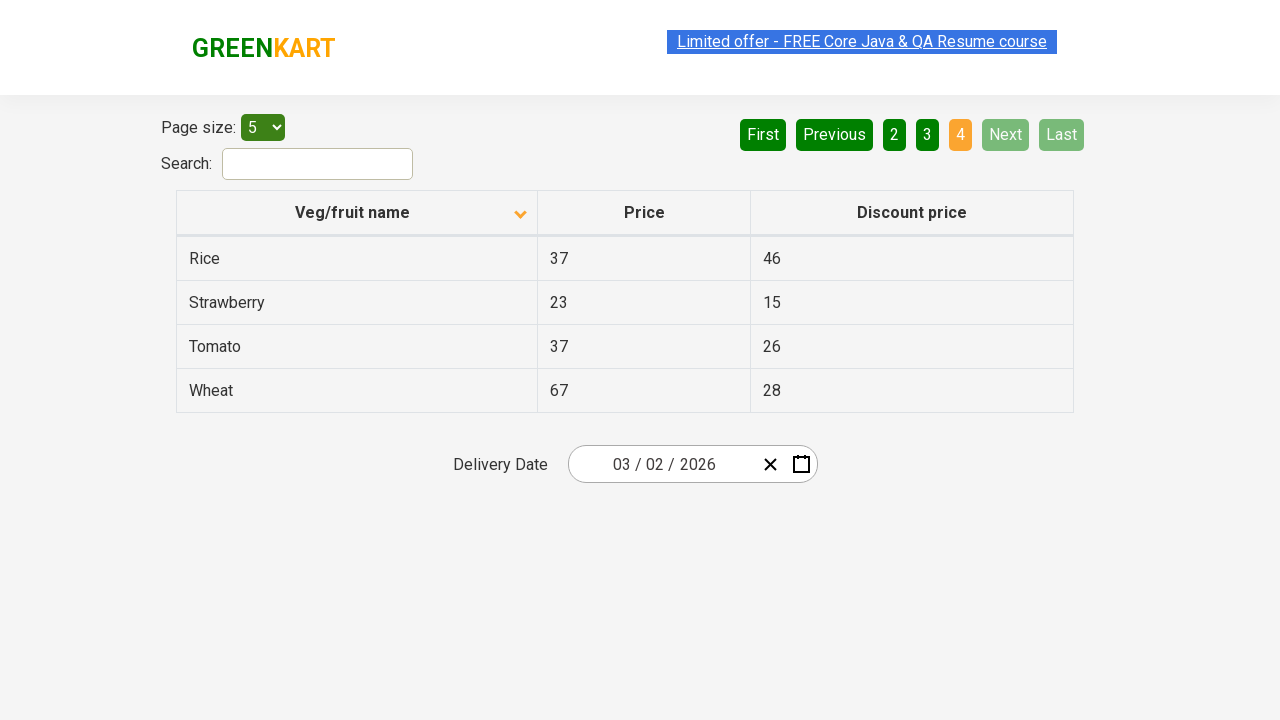

Retrieved items from page 4
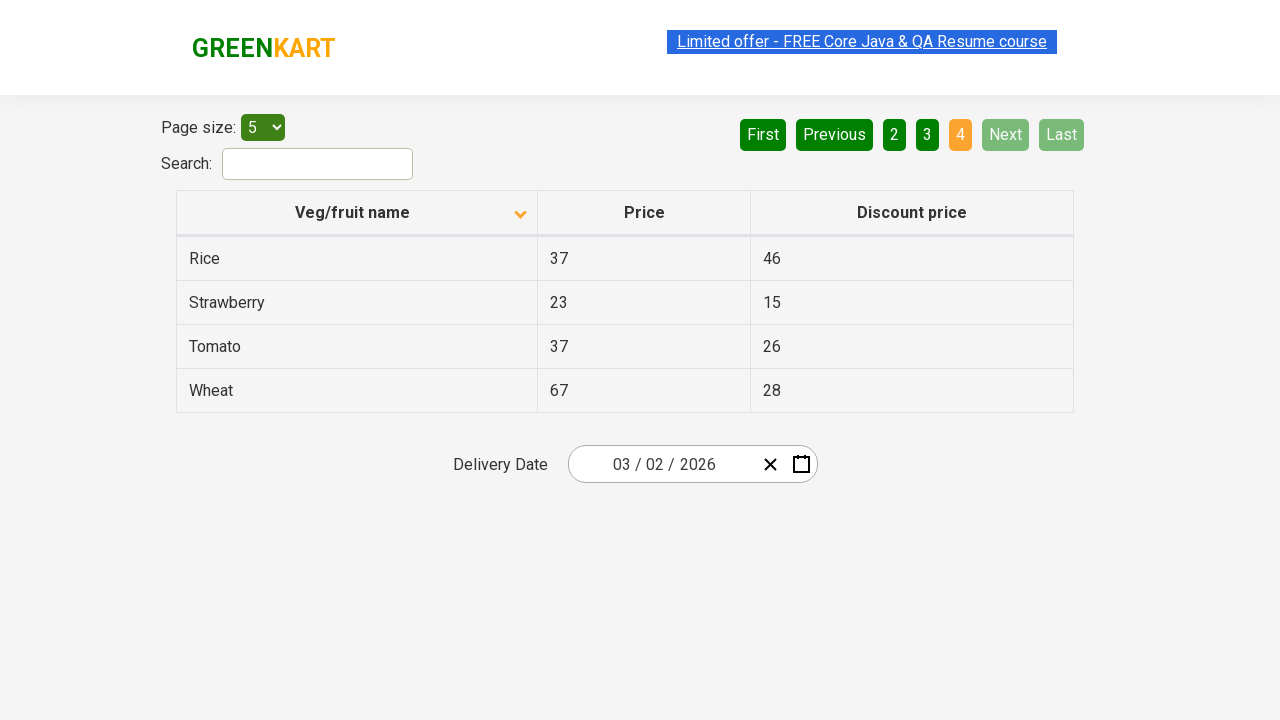

Found 'Rice' item in current page
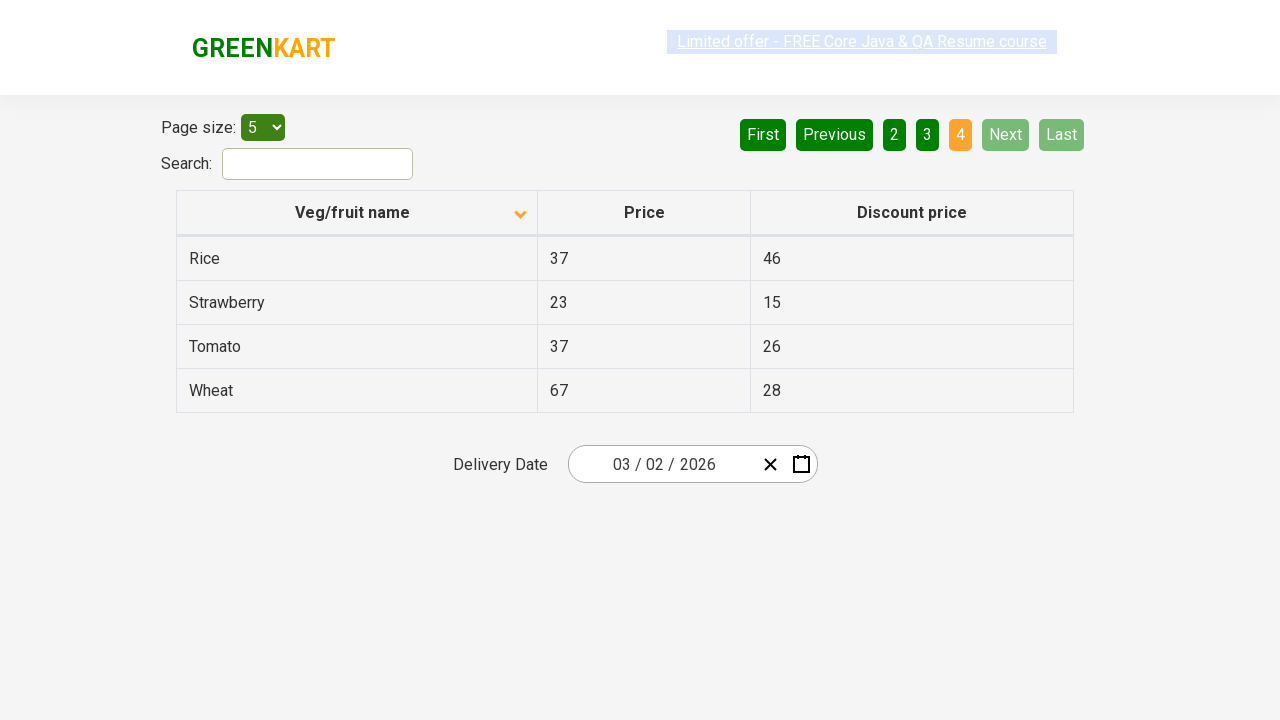

Verified that 'Rice' item was found in table
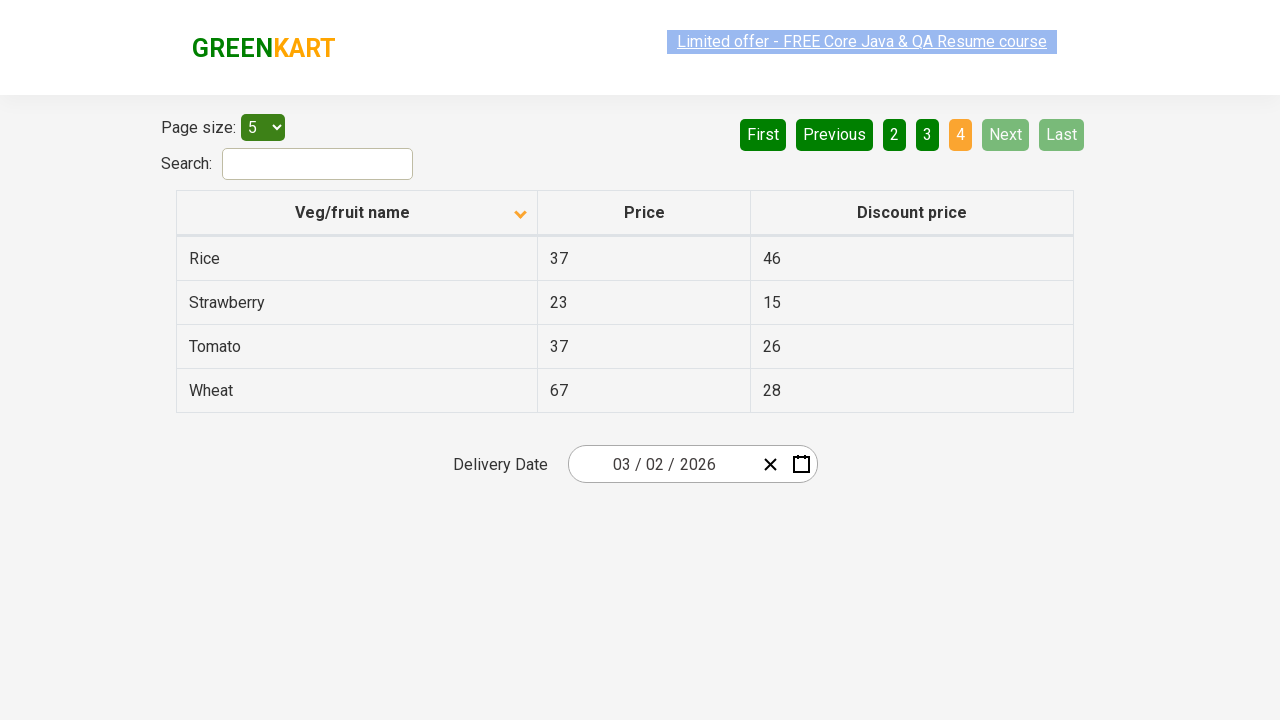

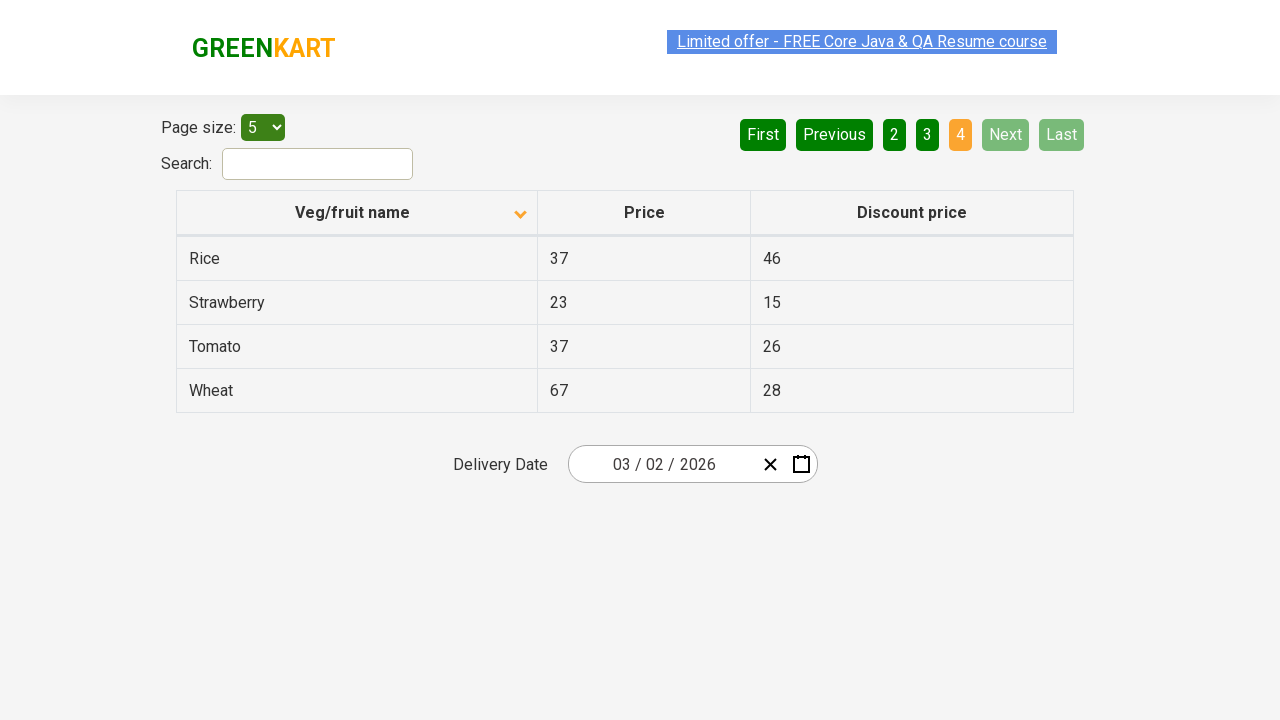